Performs a visual regression test by navigating to a page, scrolling to the bottom and back to the top to ensure full page content loads properly.

Starting URL: https://www.rakuten-card.co.jp/

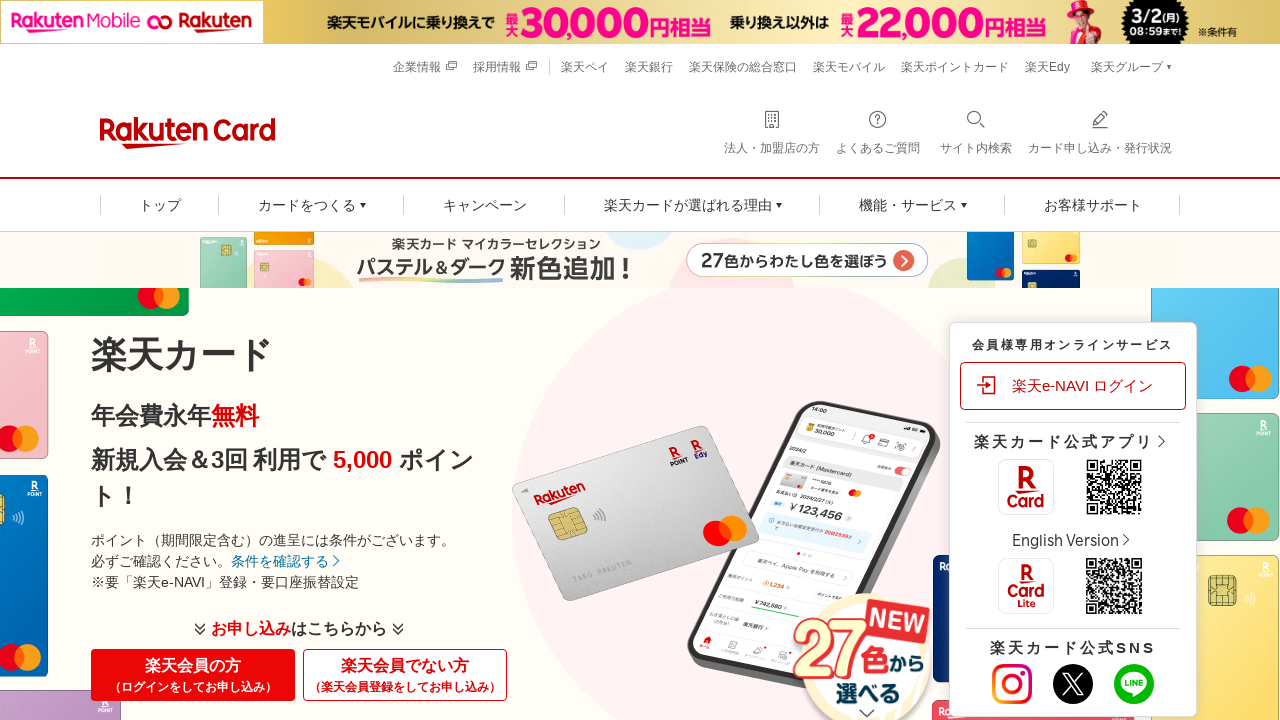

Waited for page to reach networkidle state
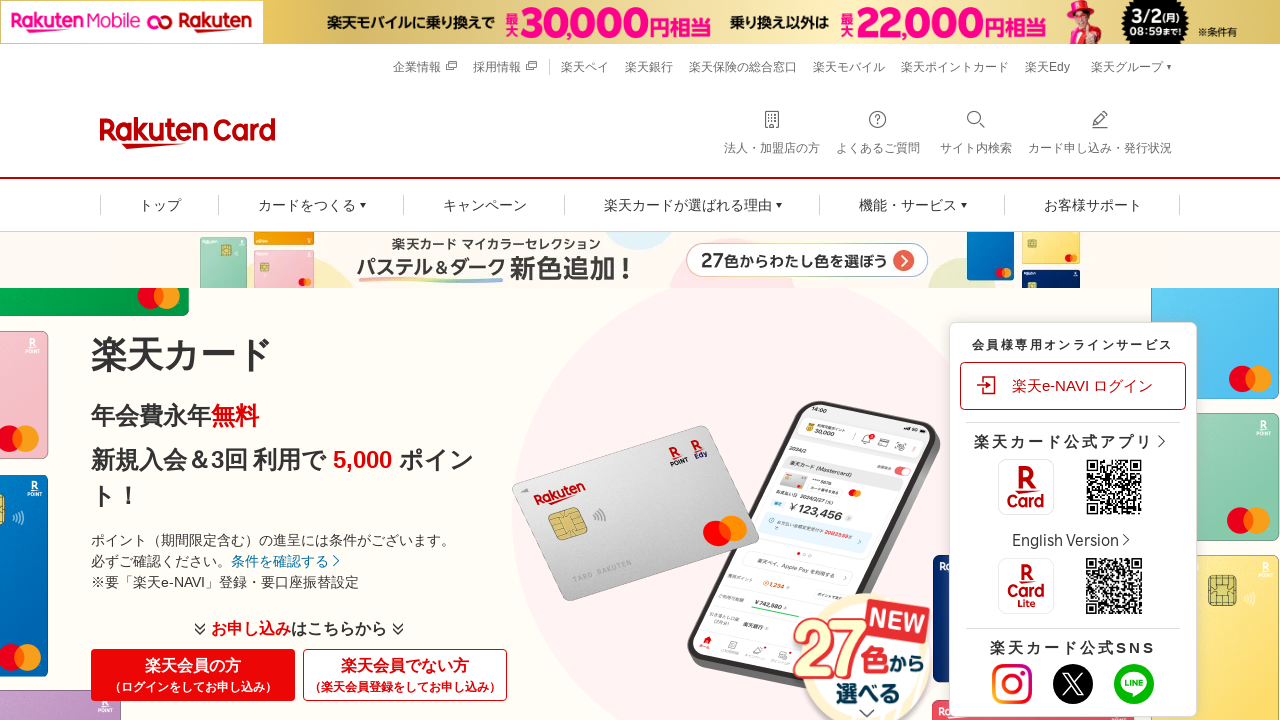

Scrolled to bottom of page
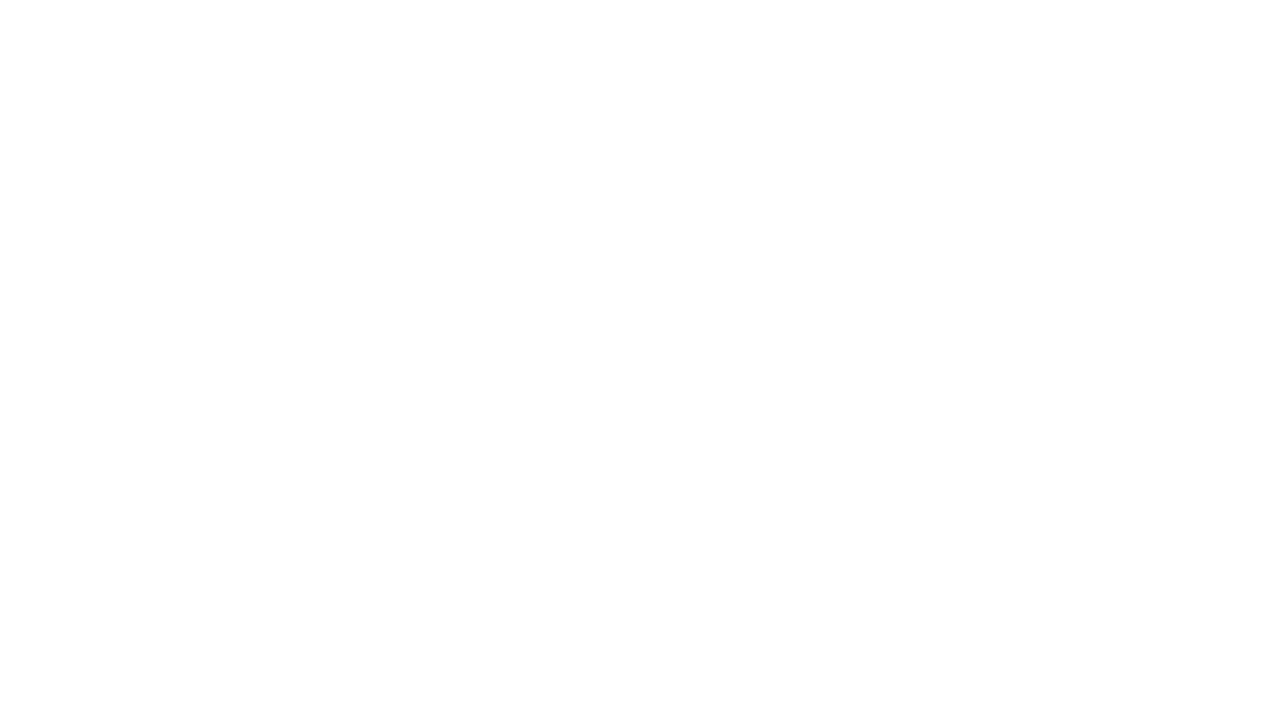

Waited 500ms for lazy-loaded content to appear
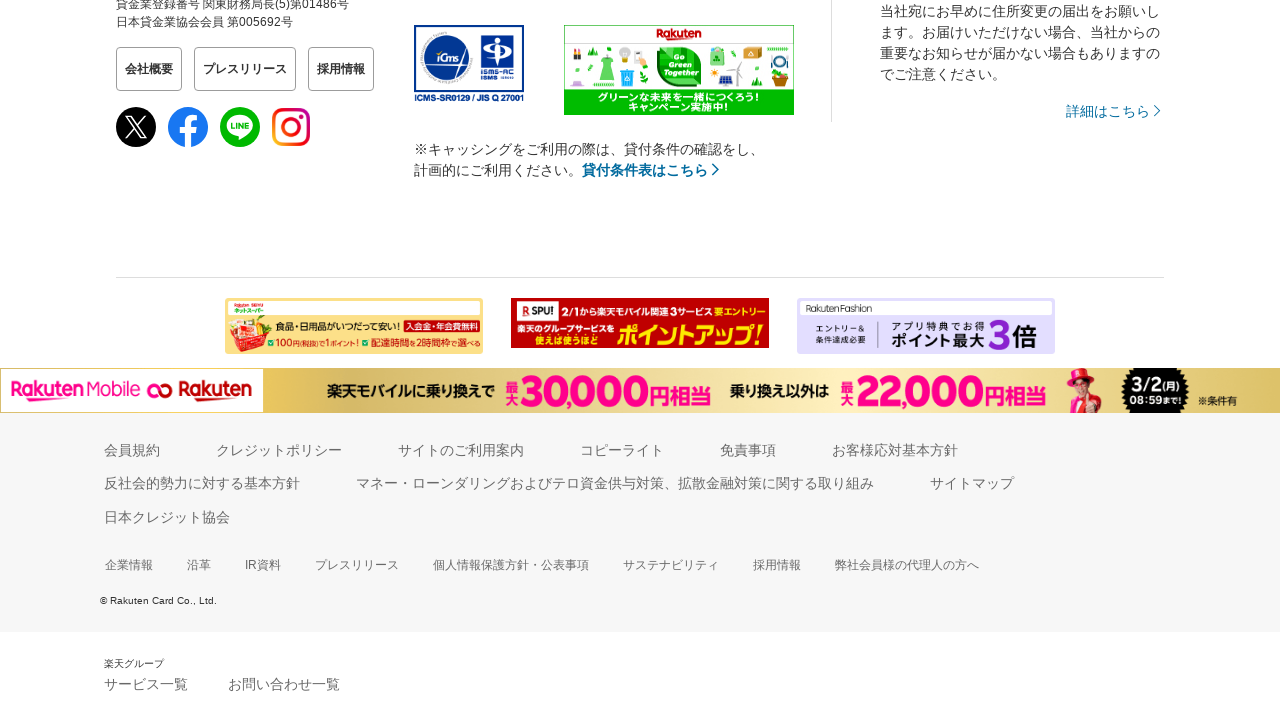

Scrolled back to top of page
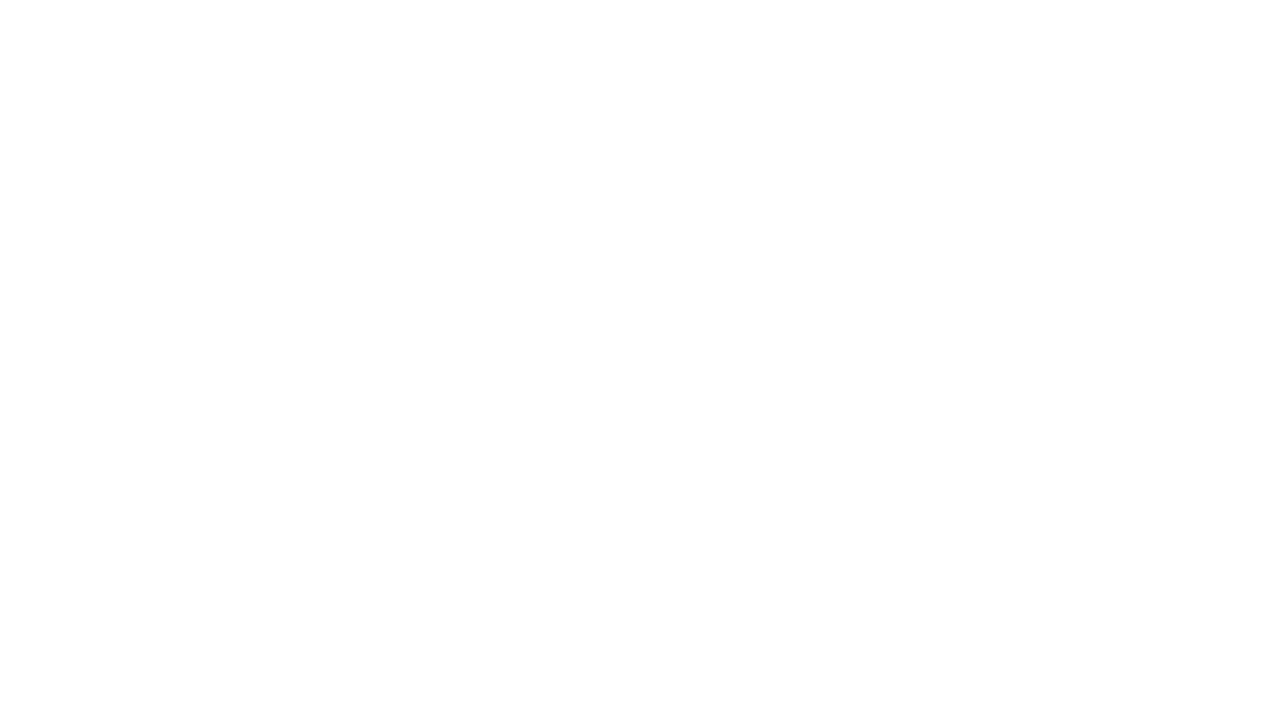

Waited 500ms for page to stabilize after scrolling back to top
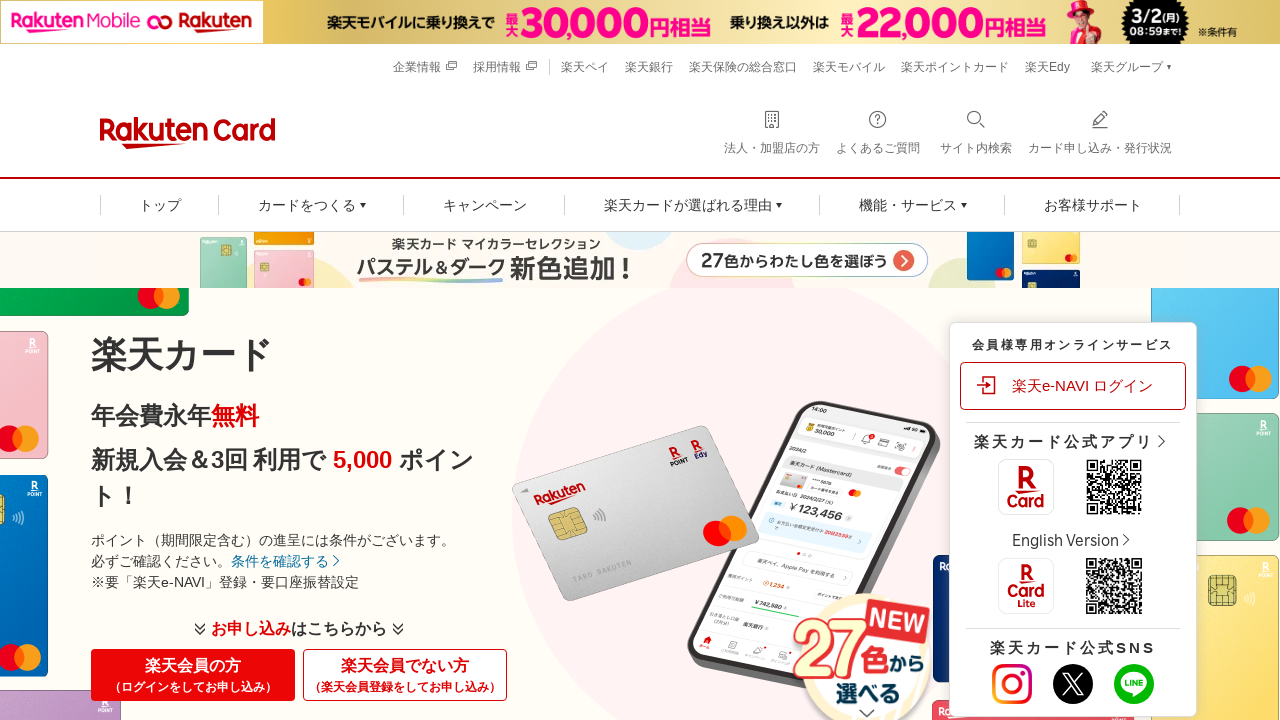

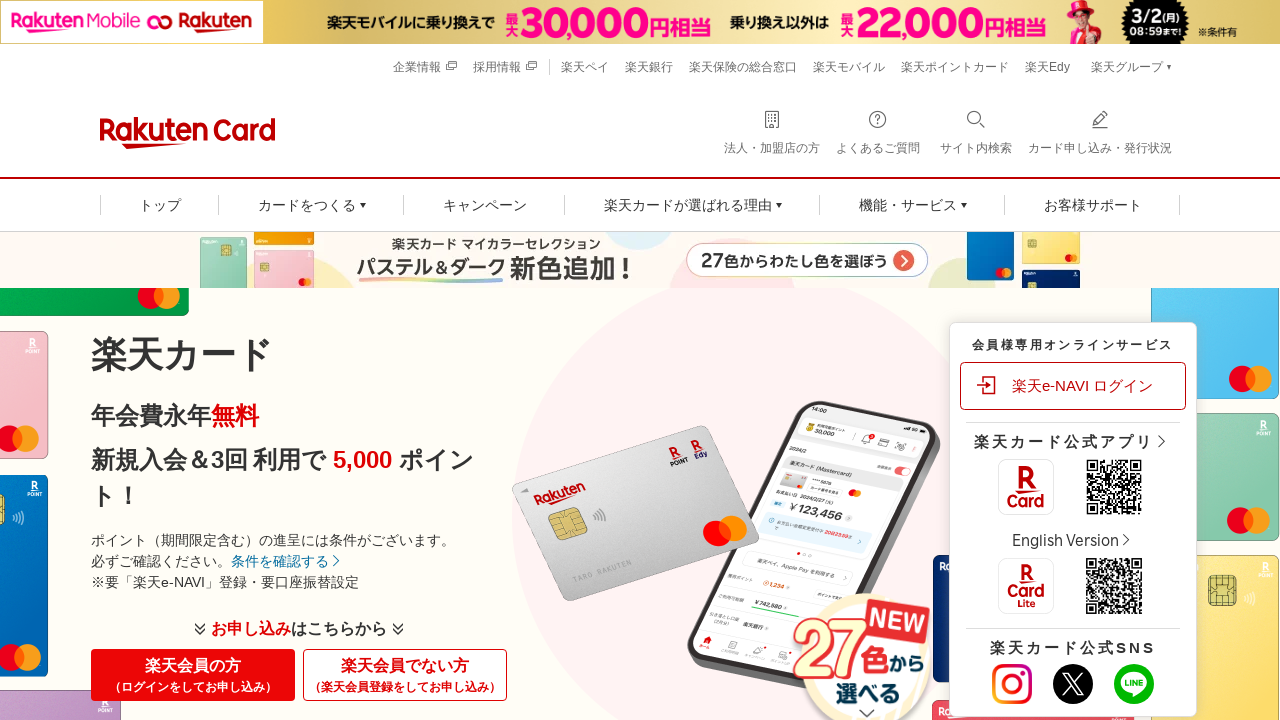